Tests a math exercise form by reading two numbers from the page, calculating their sum, selecting the result from a dropdown, and submitting the form.

Starting URL: https://suninjuly.github.io/selects1.html

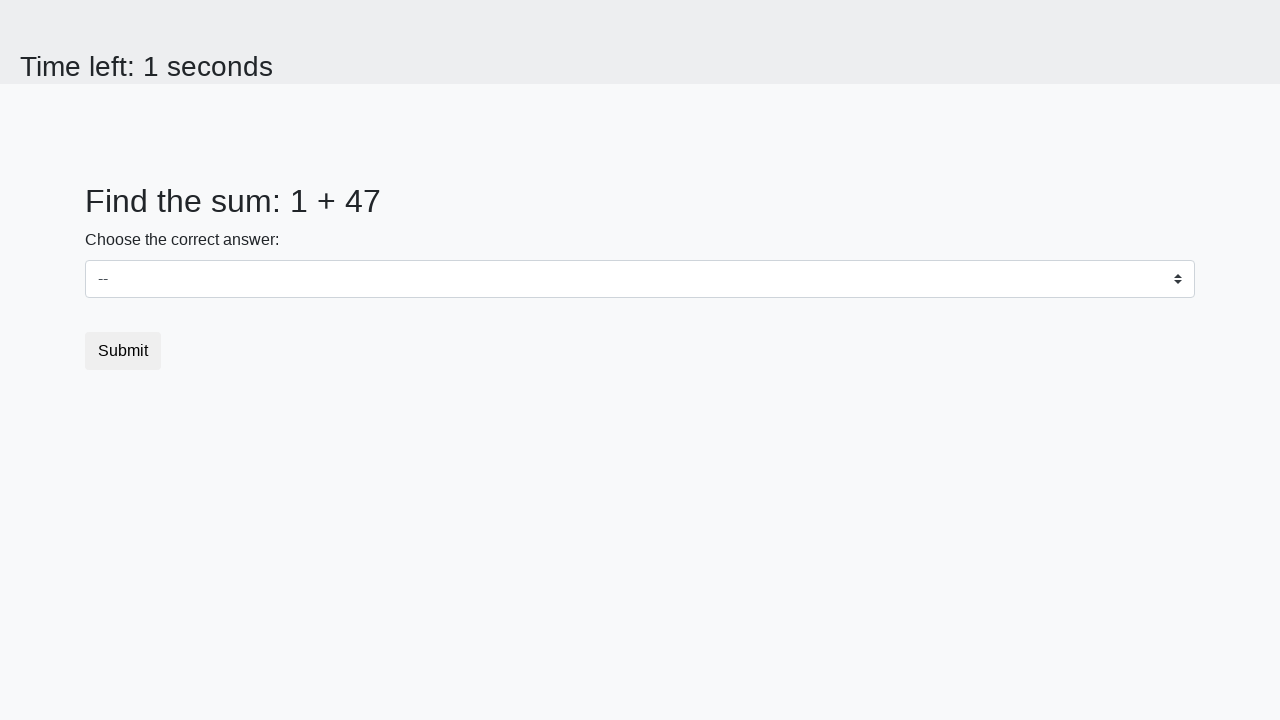

Read first number from #num1 element
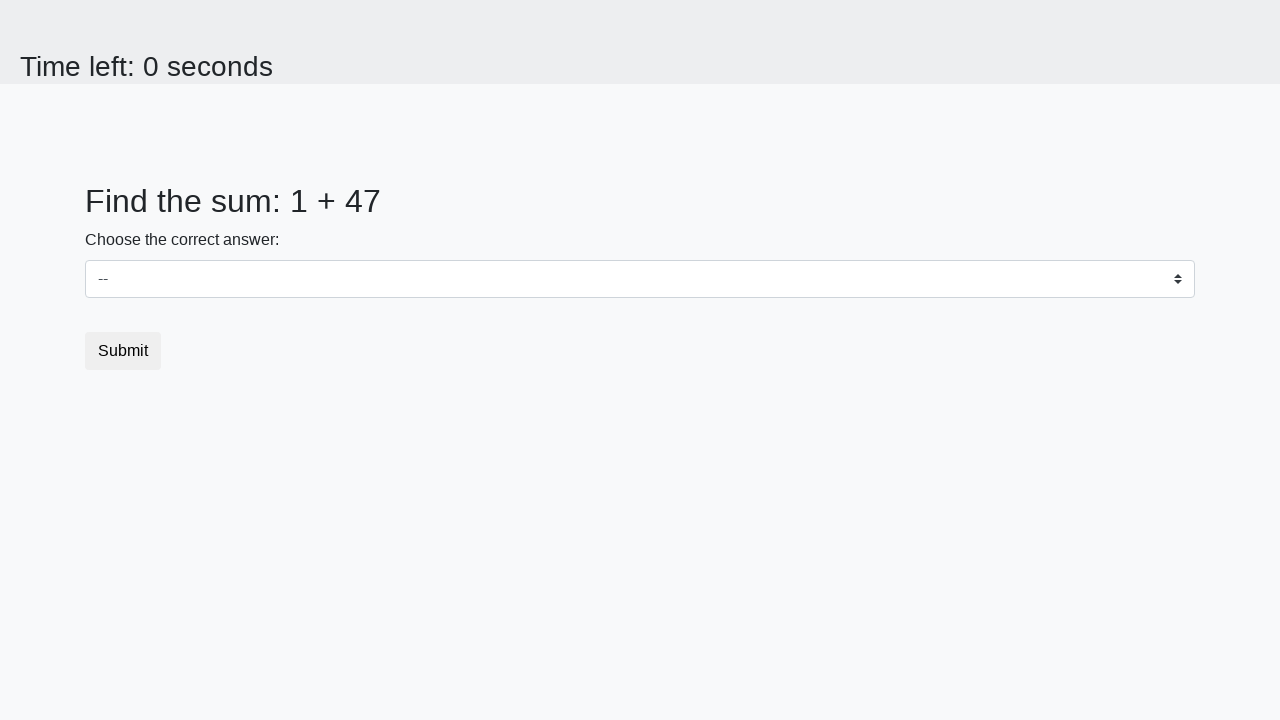

Read second number from #num2 element
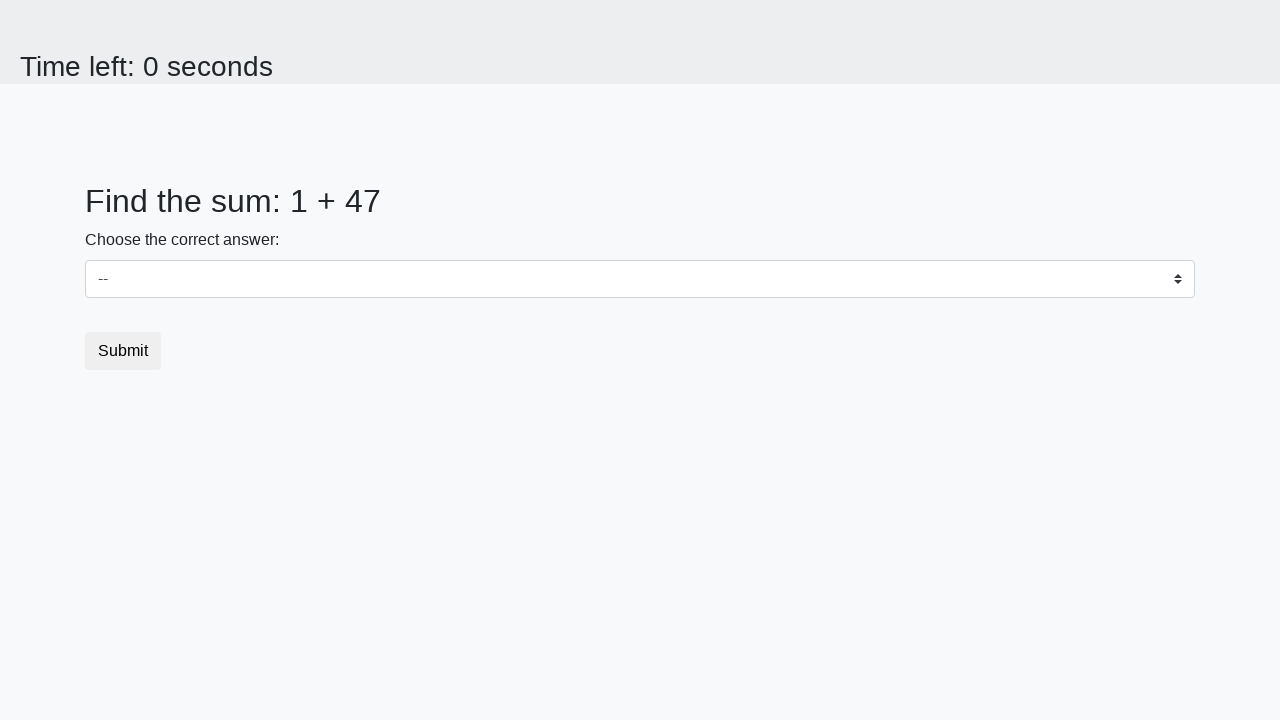

Calculated sum: 1 + 47 = 48
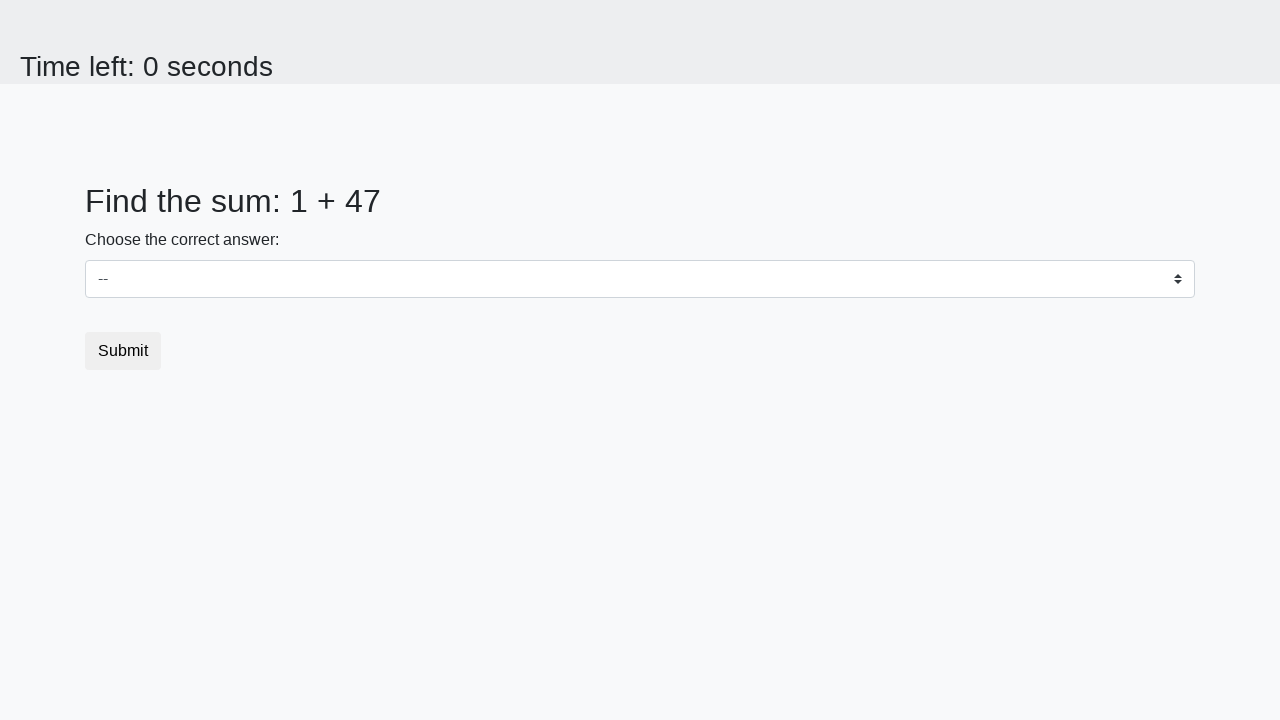

Selected value '48' from dropdown on select
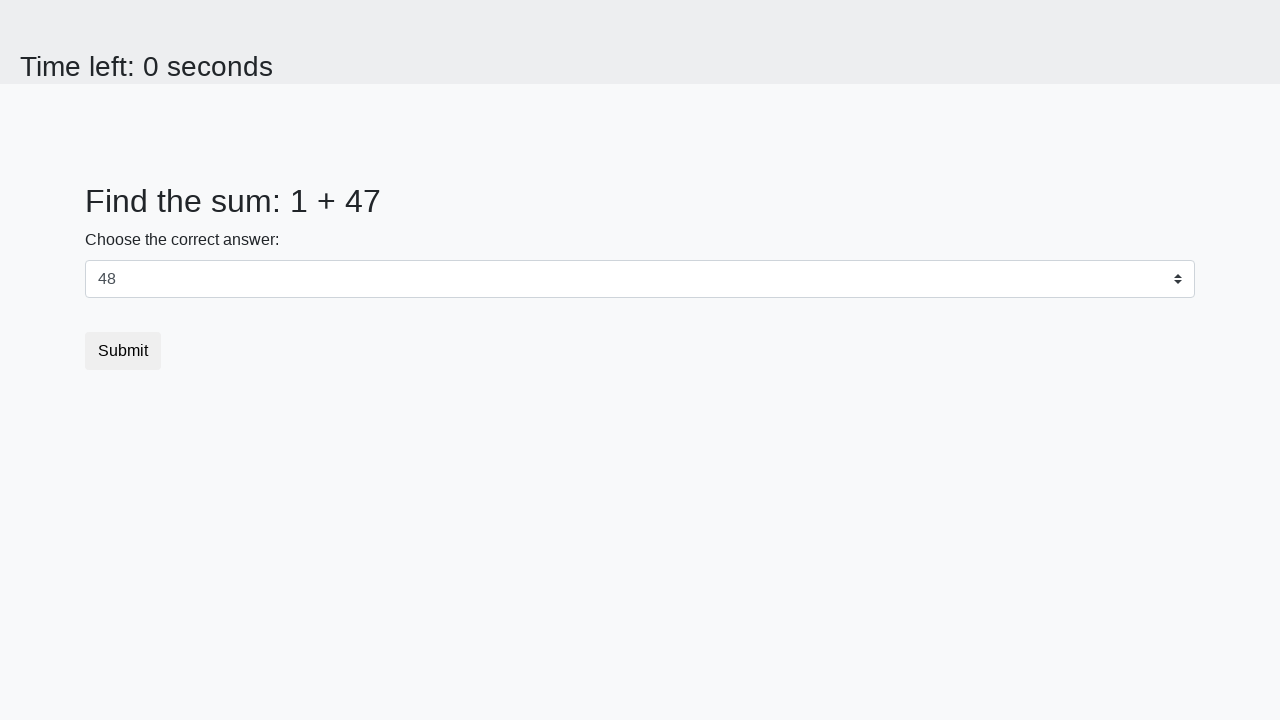

Clicked submit button to submit the form at (123, 351) on [type='submit']
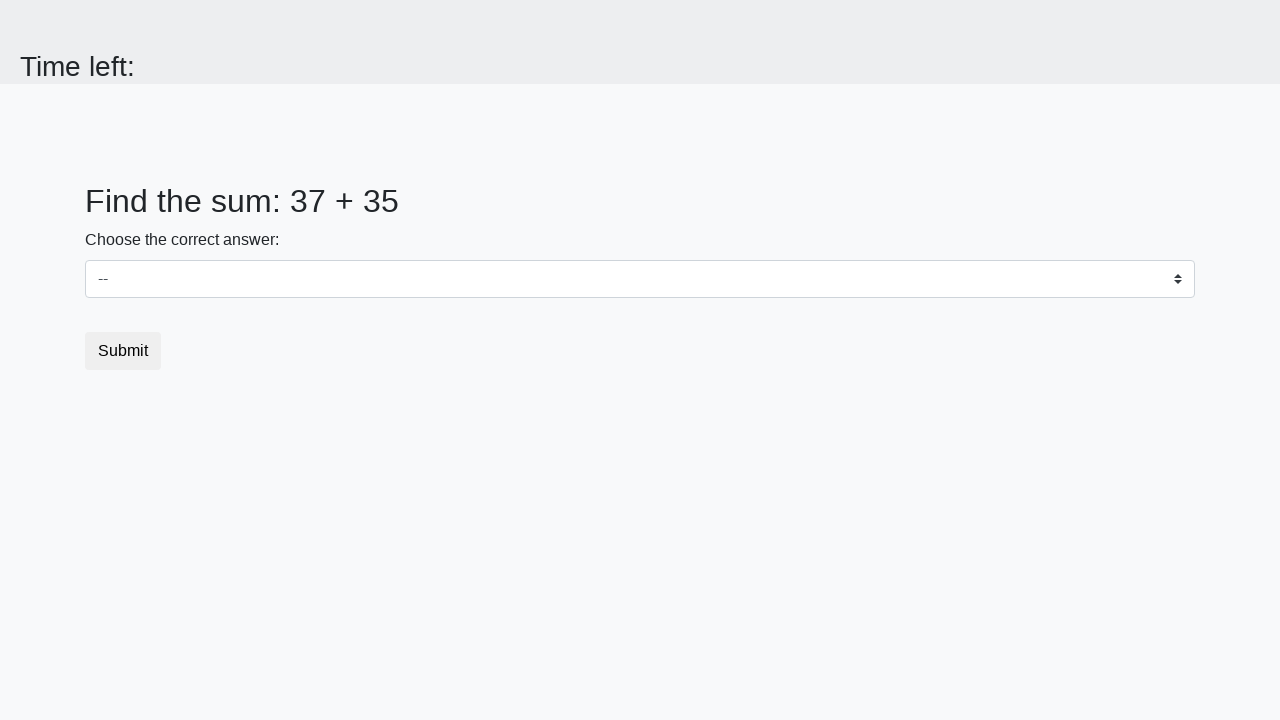

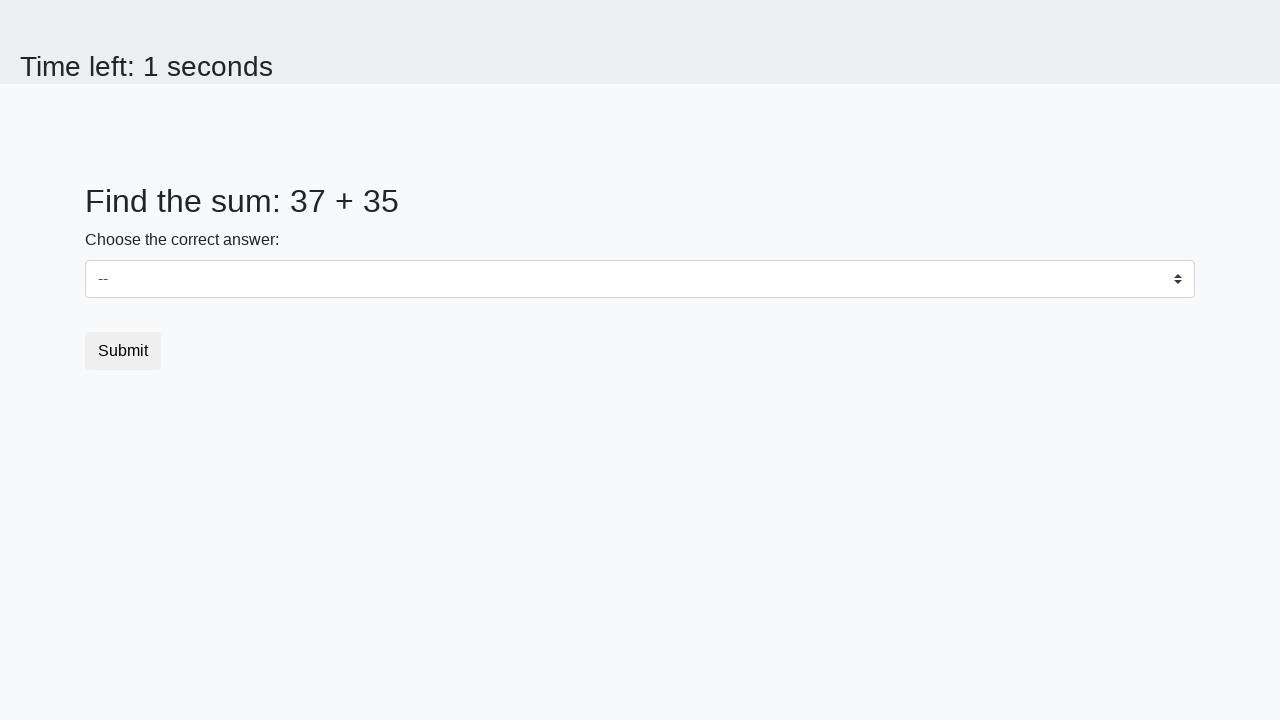